Navigates to a GitHub user profile page and locates the contribution graph element, then scrolls it into view.

Starting URL: https://github.com/torvalds

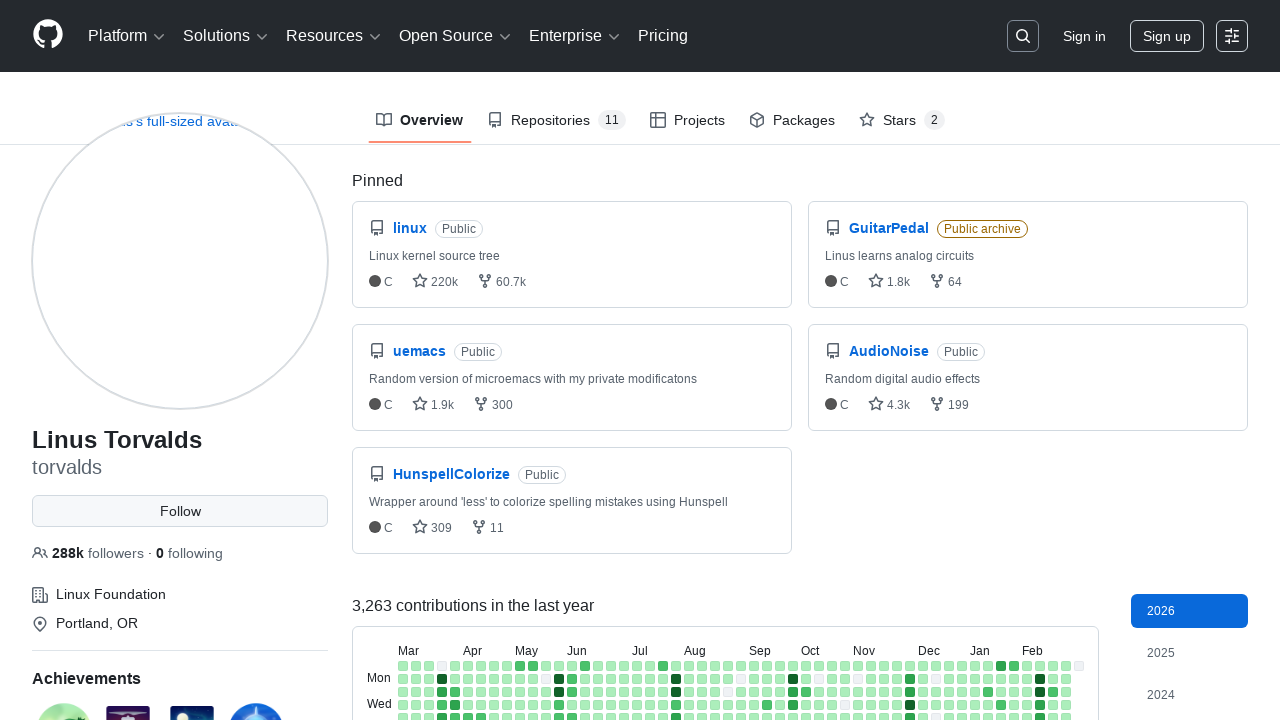

Waited for page to load with networkidle state
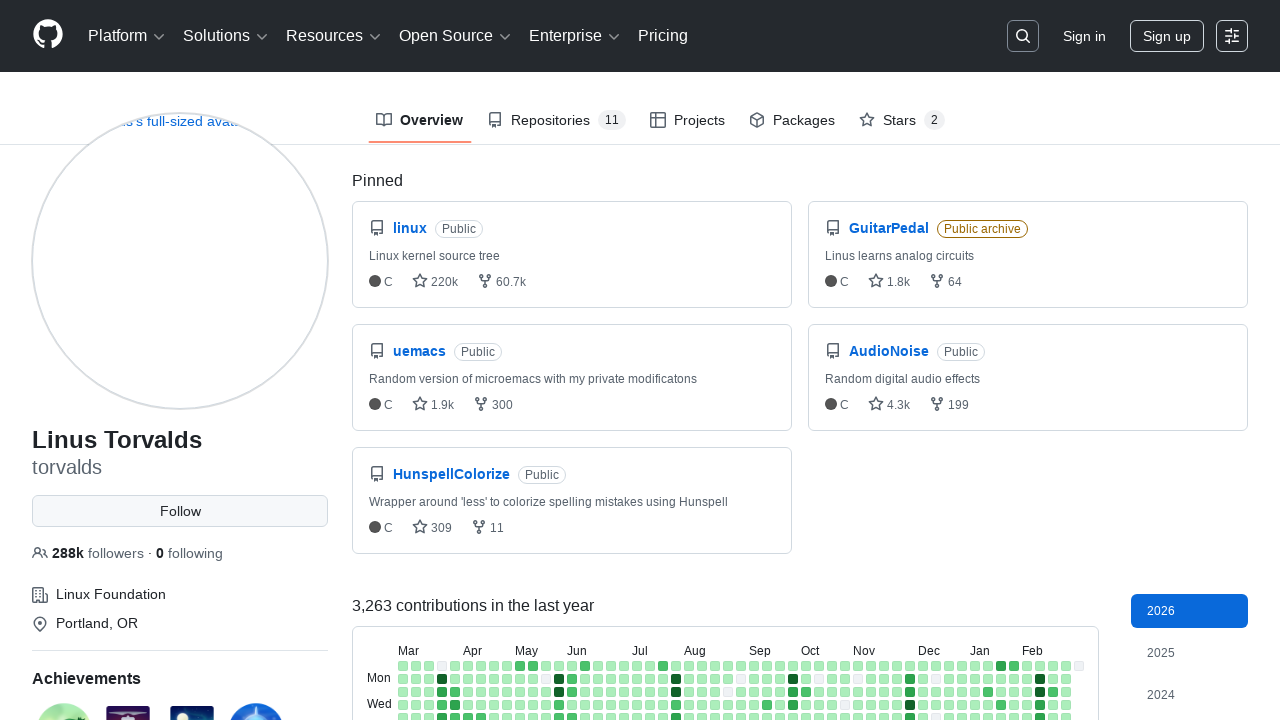

Contribution graph element became visible
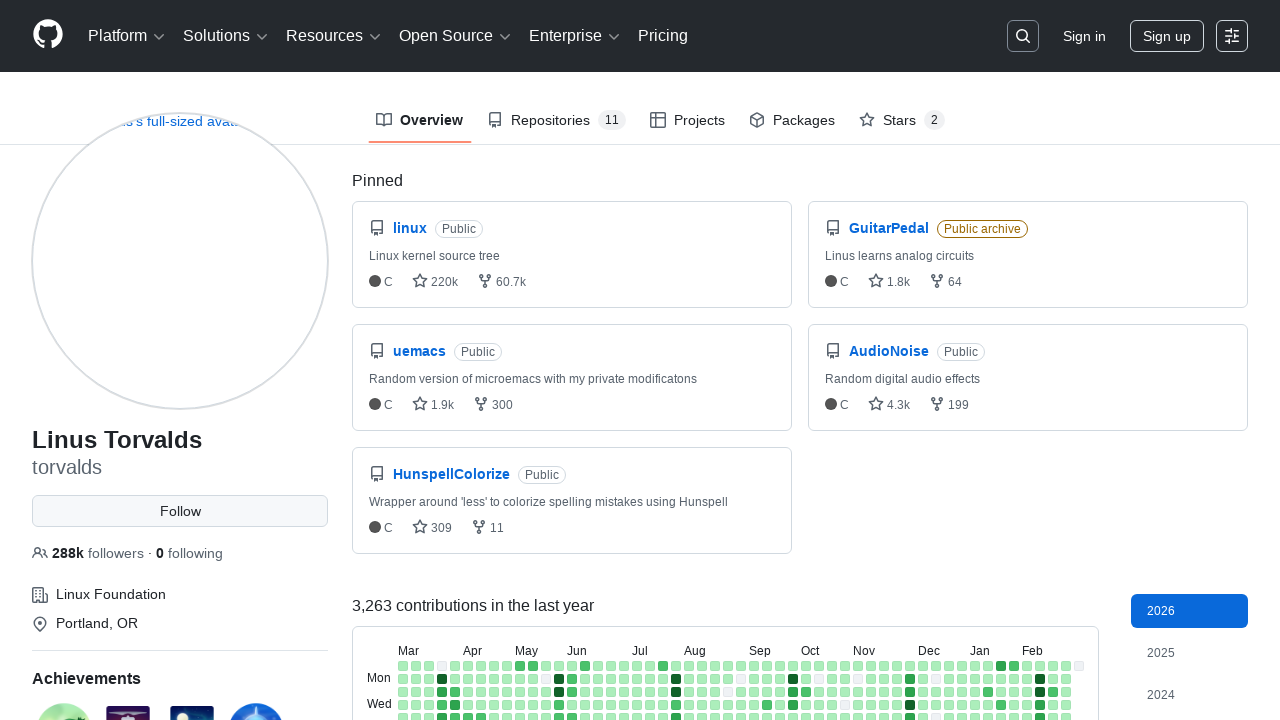

Located the contribution graph element
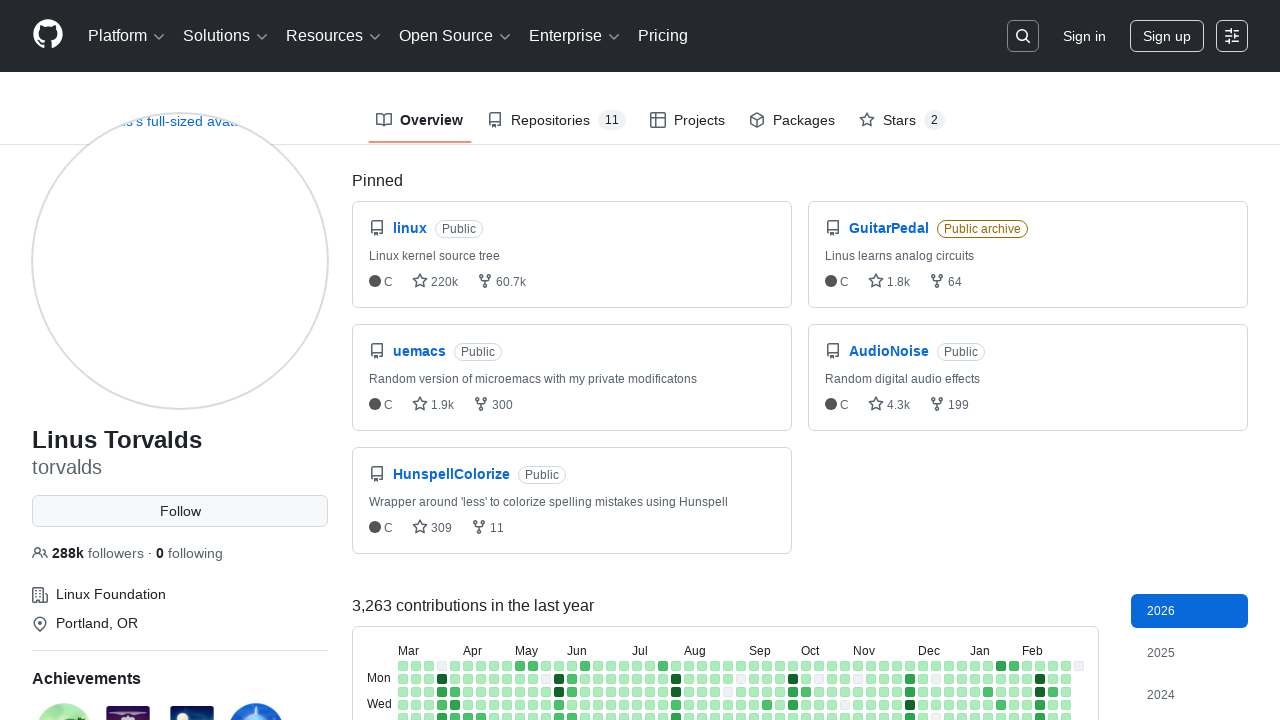

Scrolled contribution graph into view
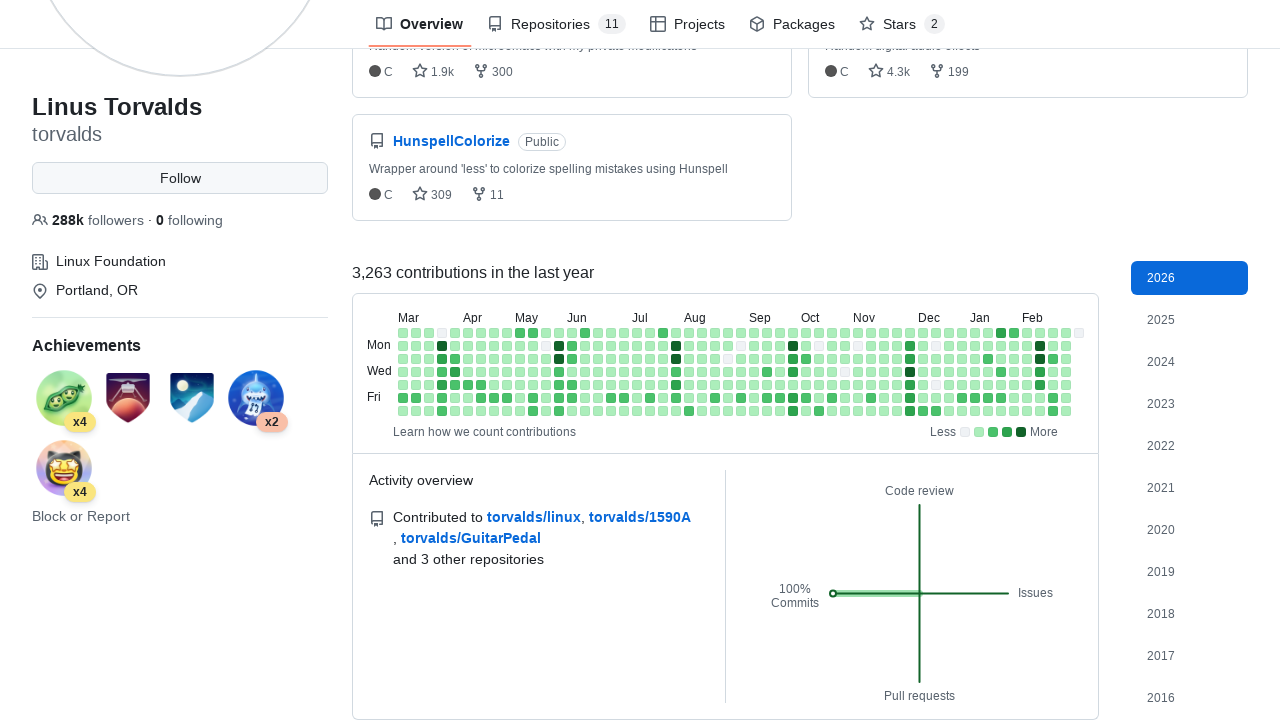

Hovered over the contribution graph element at (725, 490) on .js-yearly-contributions
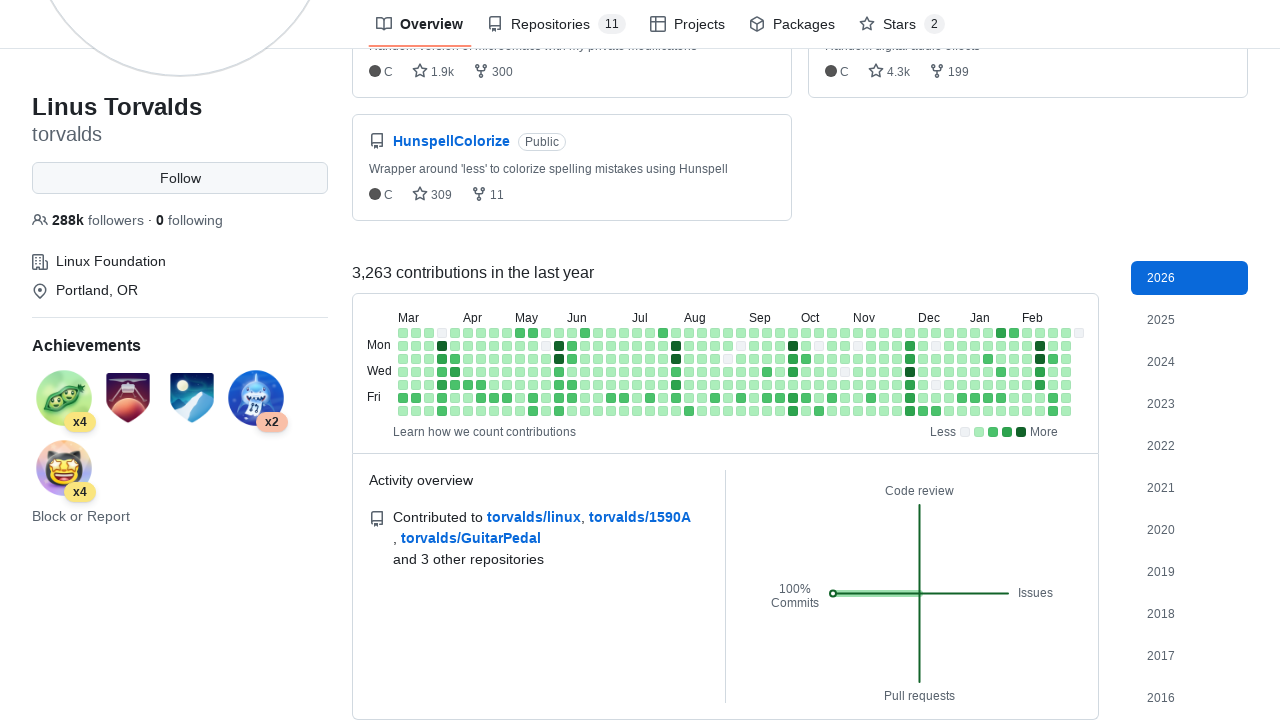

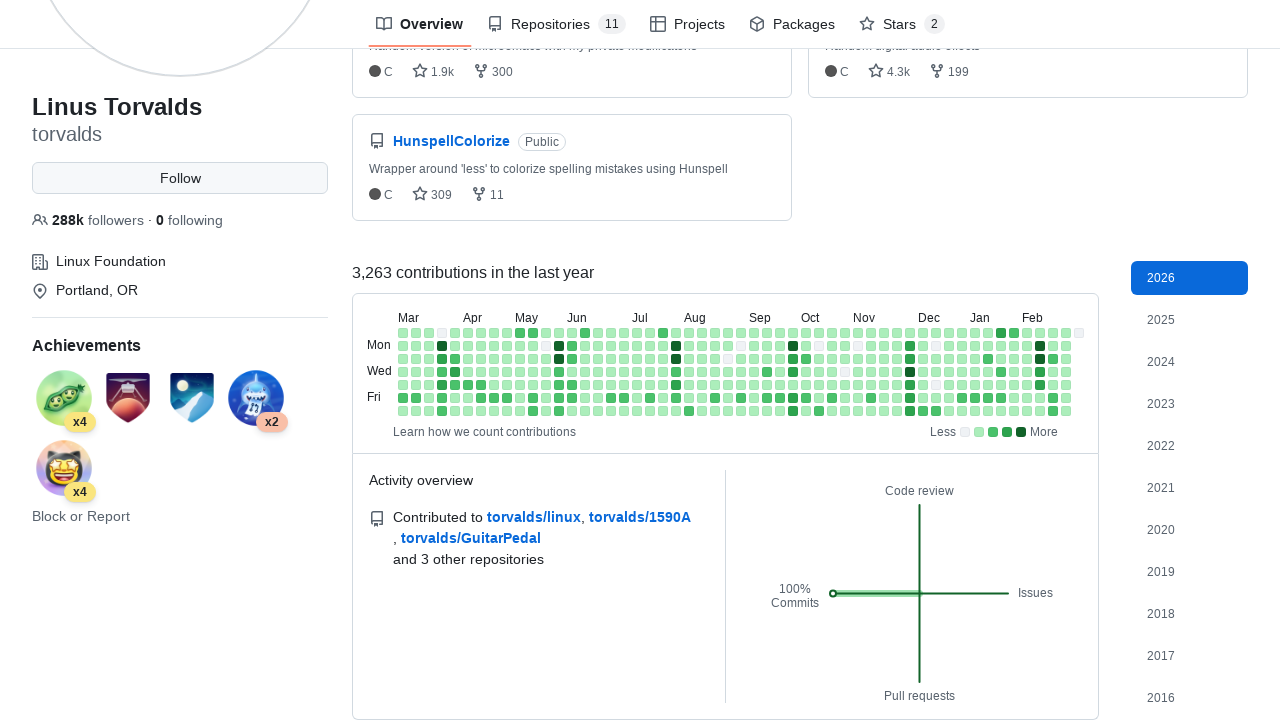